Tests handling of JavaScript confirm box by clicking a button and dismissing the confirm dialog

Starting URL: https://www.lambdatest.com/selenium-playground/javascript-alert-box-demo

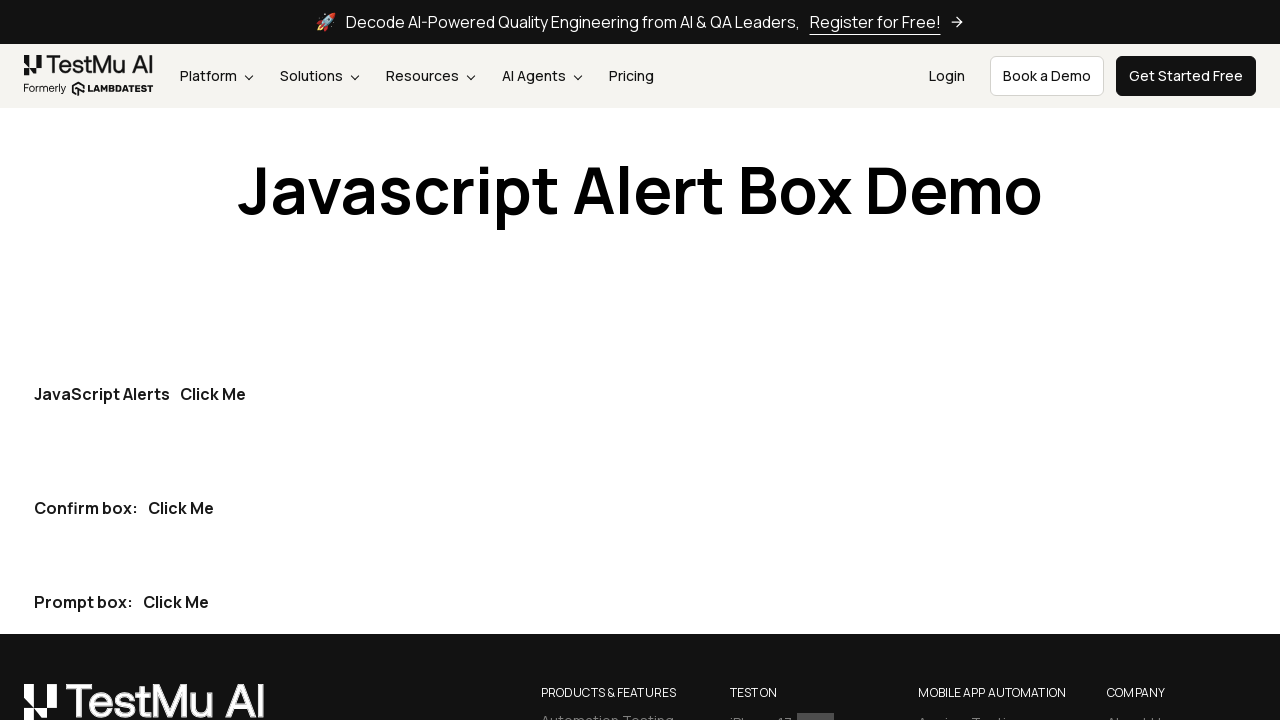

Set up dialog handler to dismiss confirm box
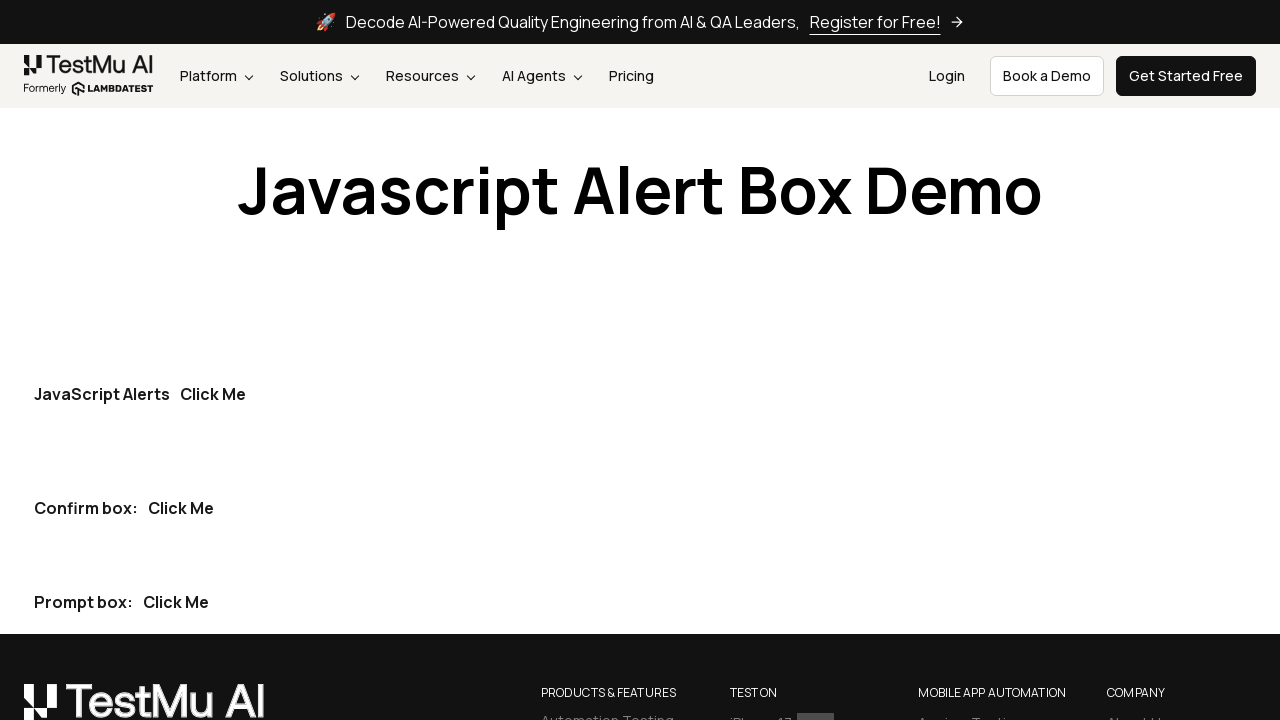

Clicked the second 'Click me' button to trigger confirm box at (181, 508) on button:has-text('Click me') >> nth=1
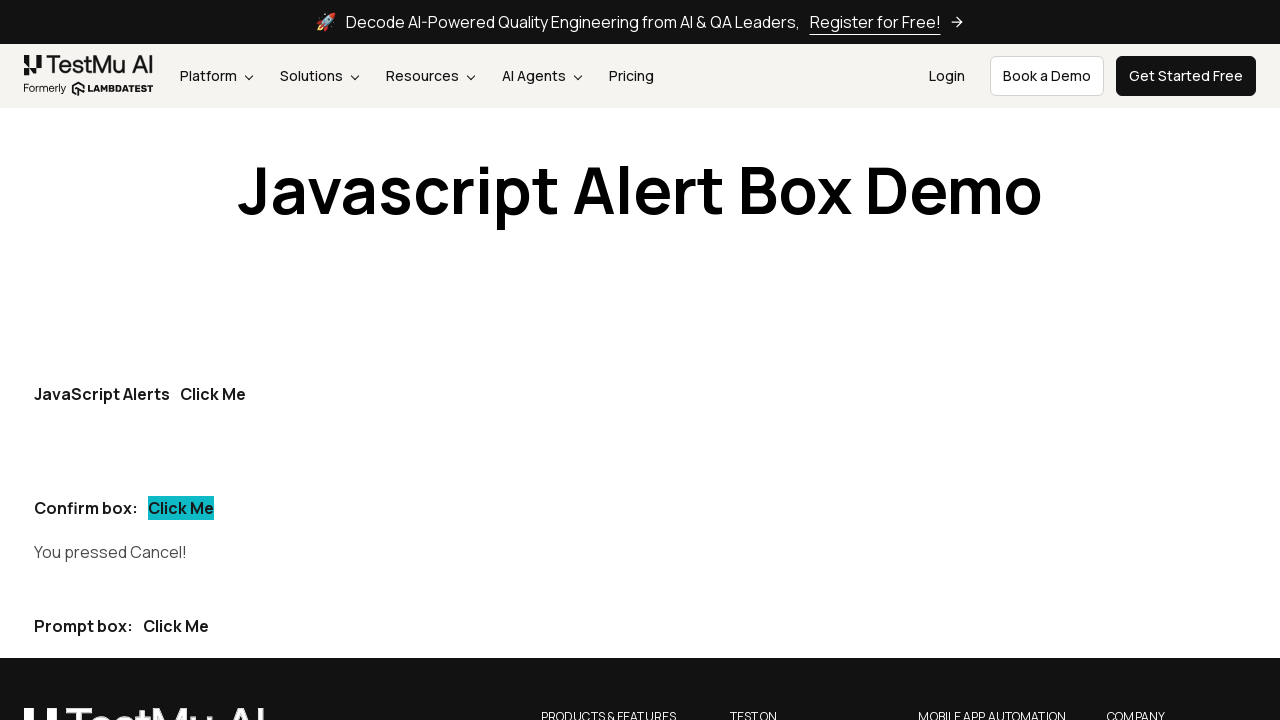

Confirmed that confirm box was dismissed and result text shows 'Cancel!'
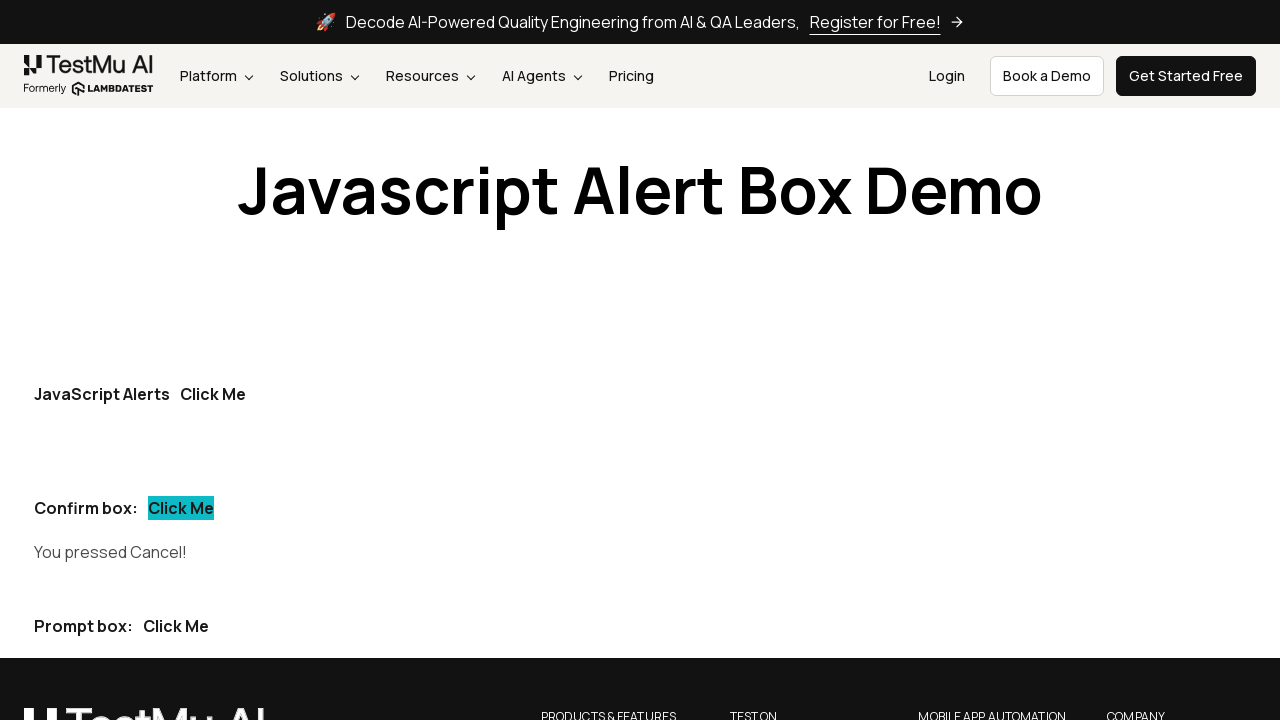

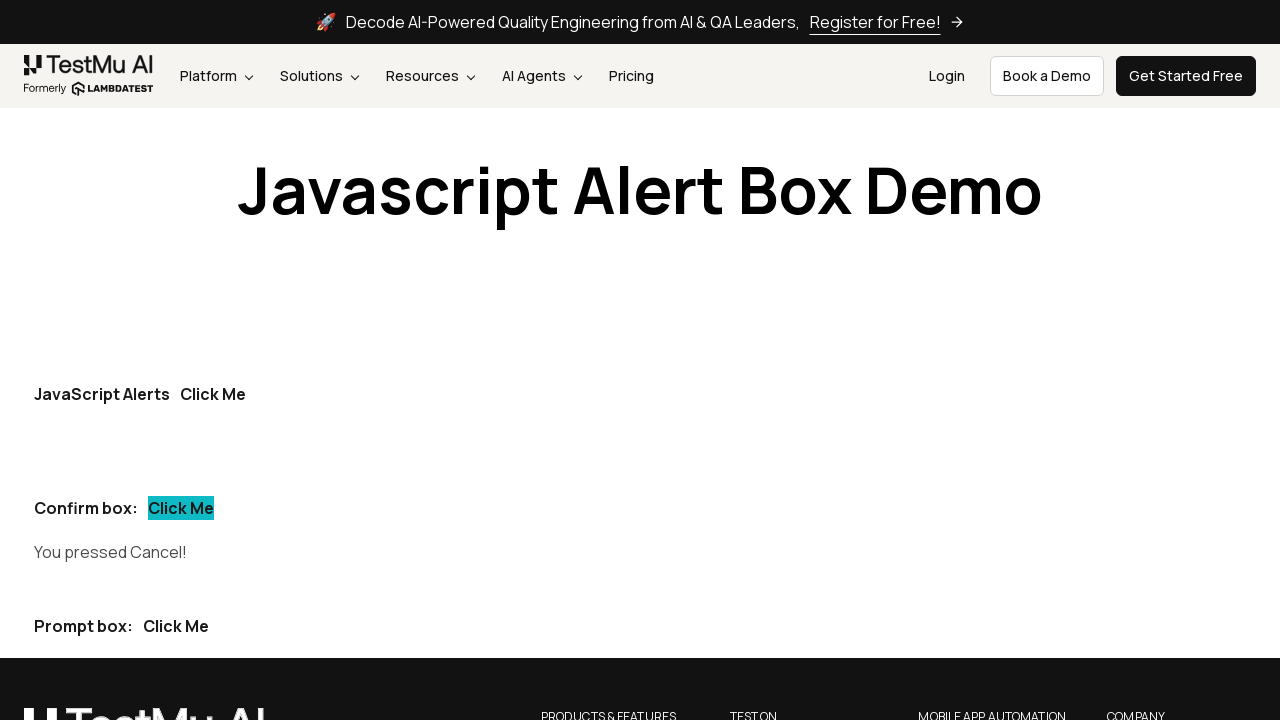